Tests the Elements section on DemoQA by clicking on Elements card, navigating to Text Box, filling the form with name and email, and verifying the output.

Starting URL: https://demoqa.com/

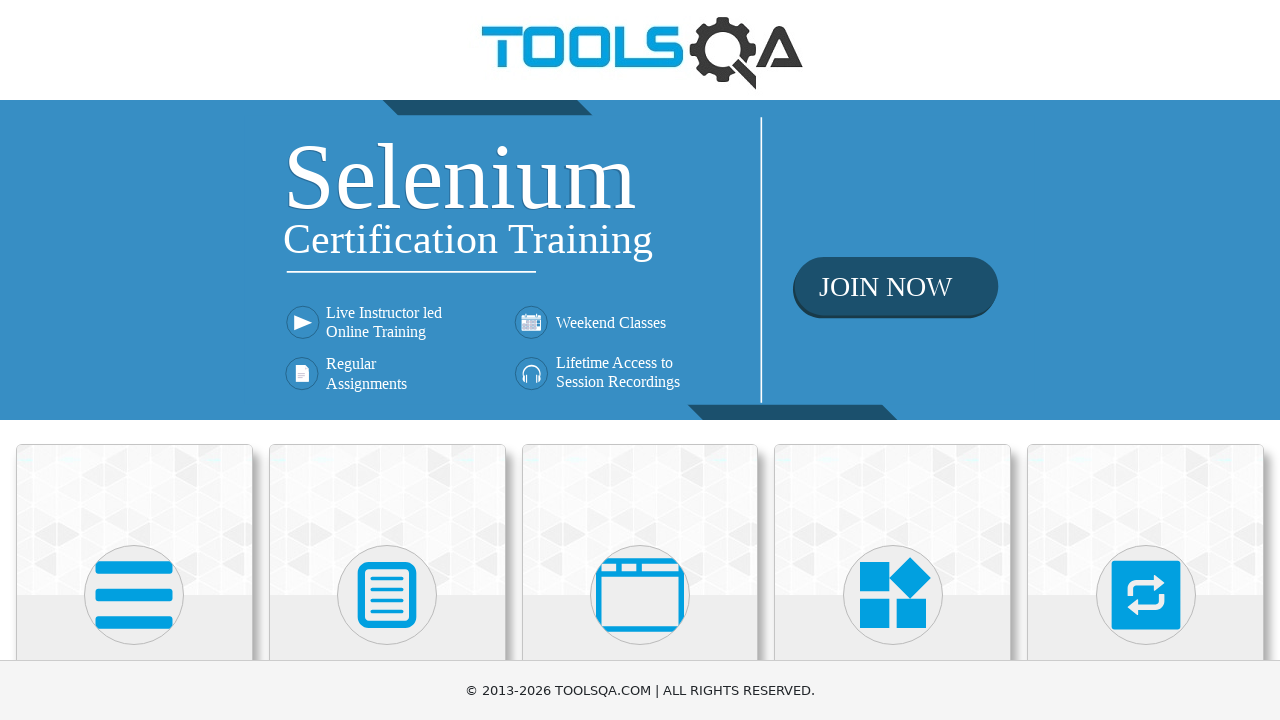

Clicked on Elements card at (134, 520) on div.card.mt-4.top-card >> nth=0
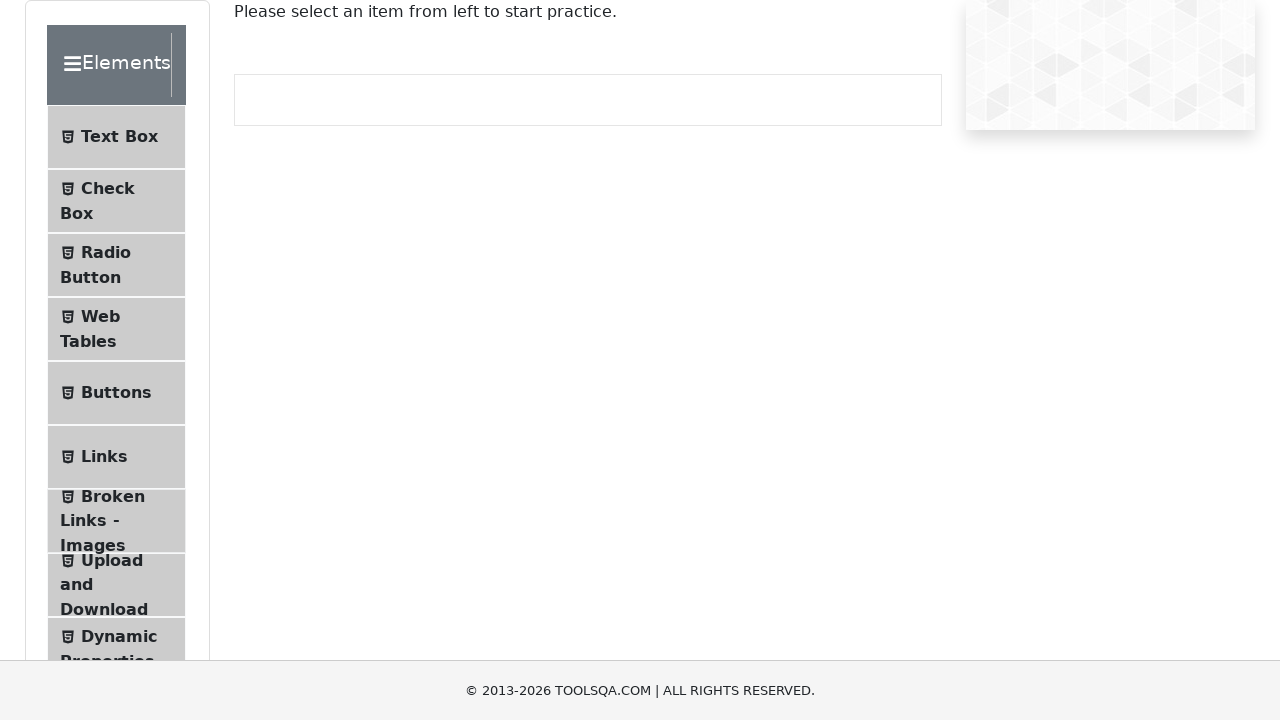

Elements page loaded
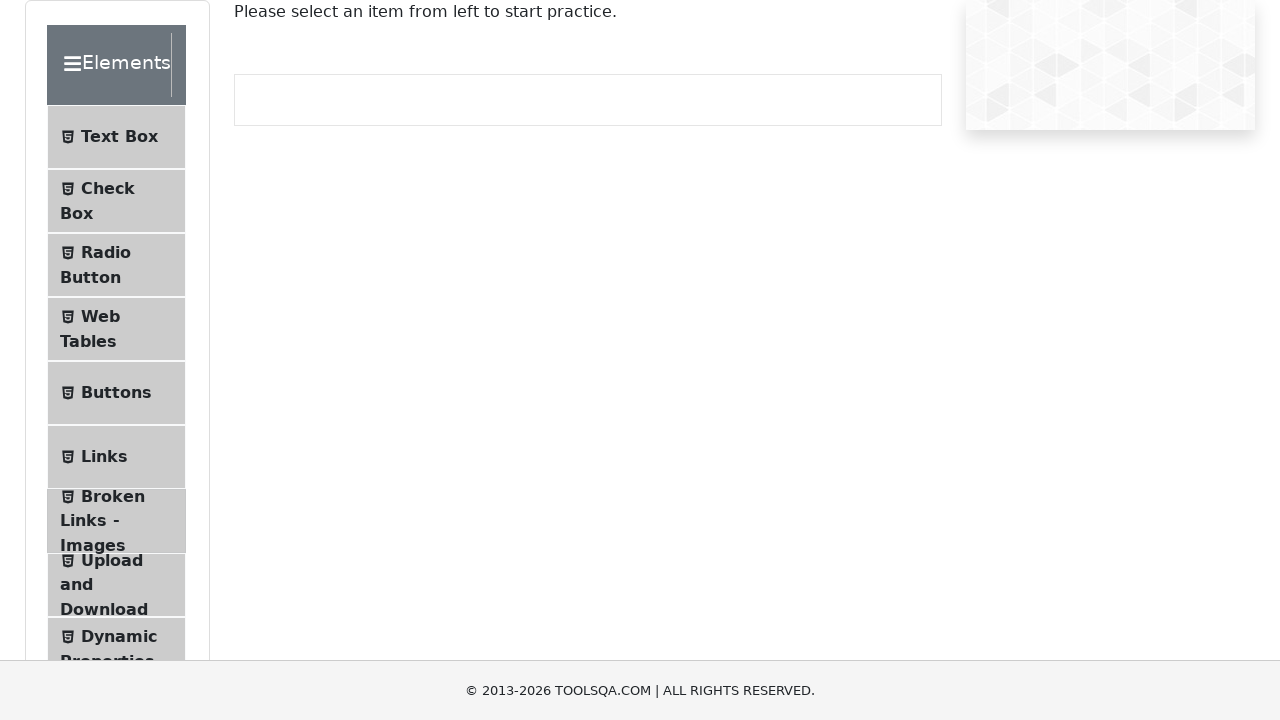

Clicked on Text Box menu item at (119, 137) on li#item-0 span:has-text('Text Box')
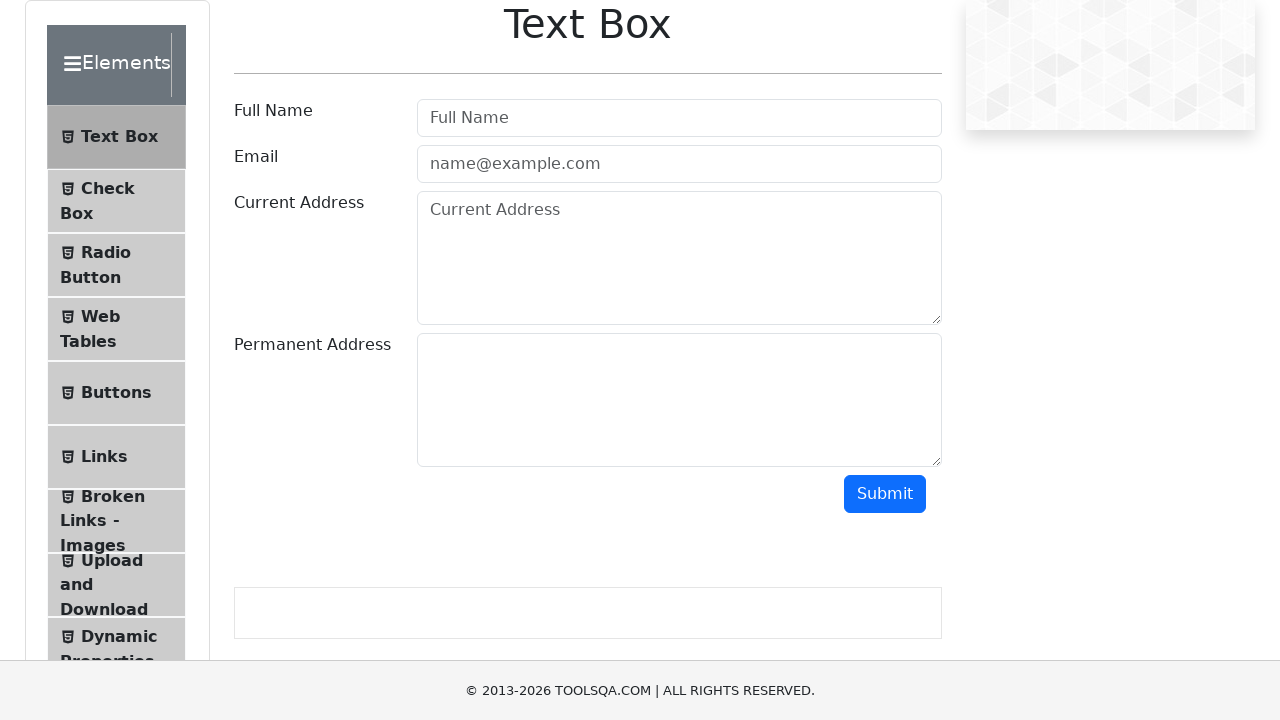

Text Box page loaded
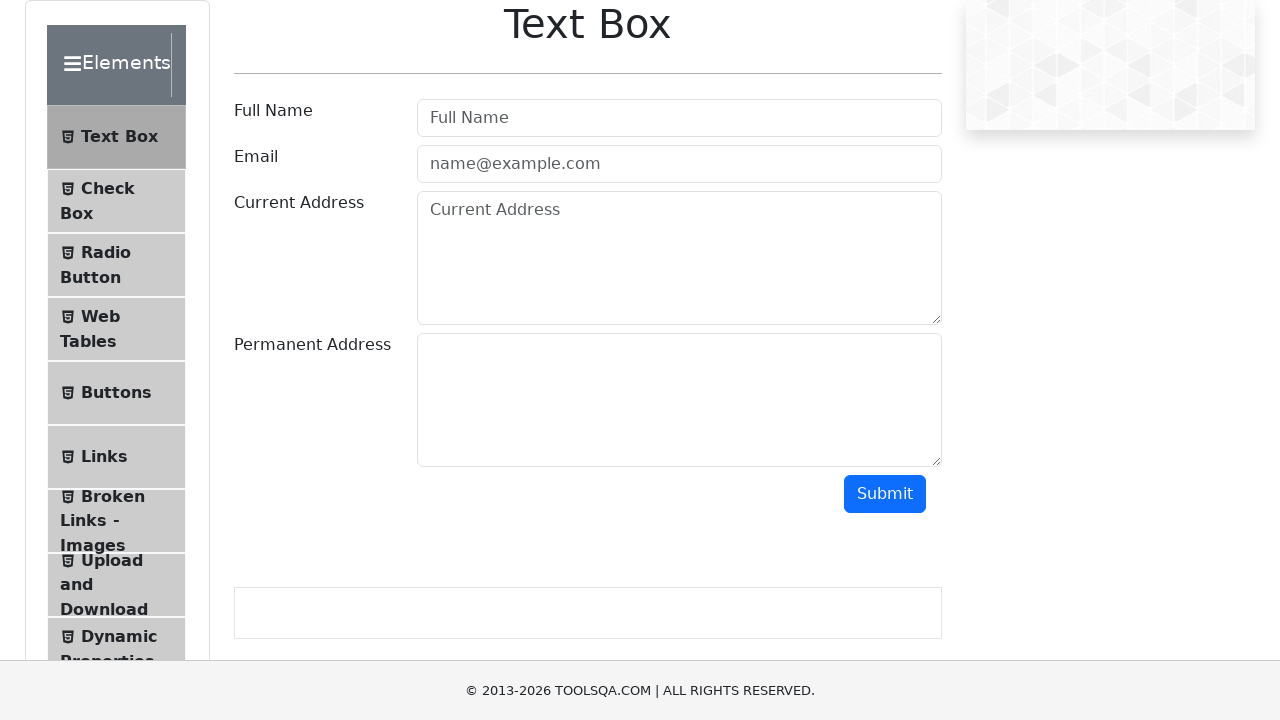

Filled username field with 'Tom' on #userName
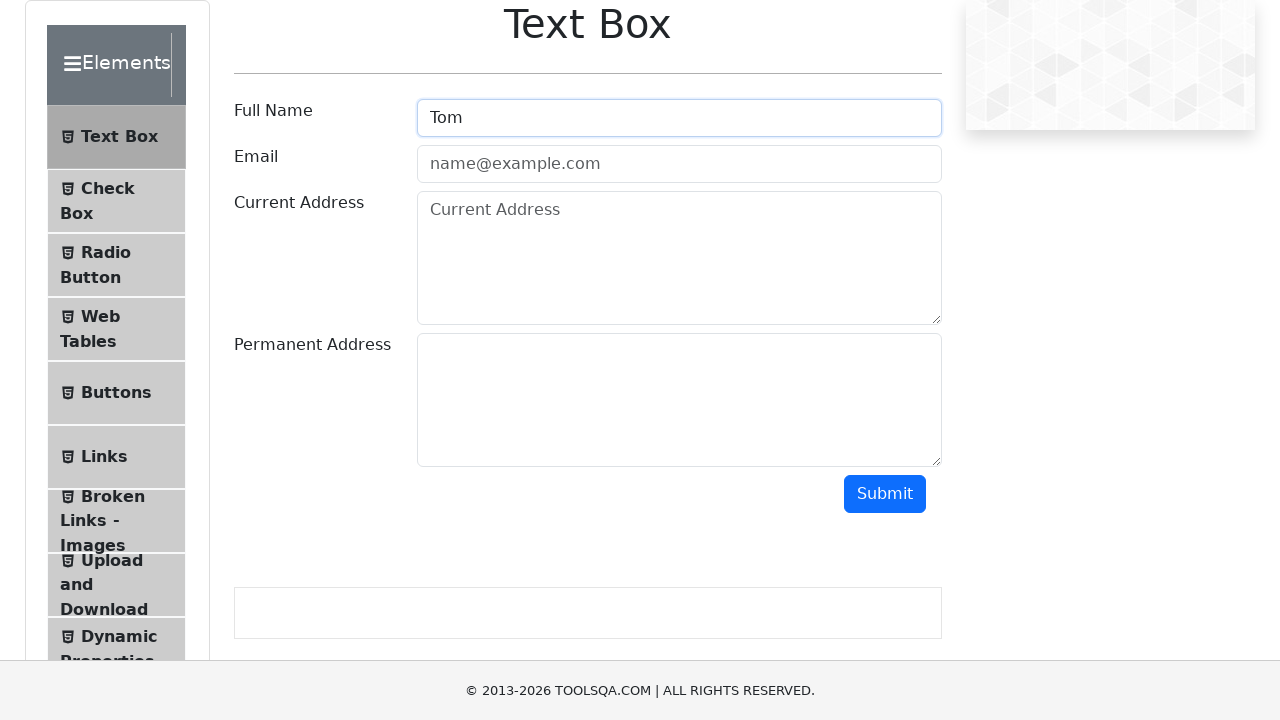

Filled email field with 'test@test.com' on #userEmail
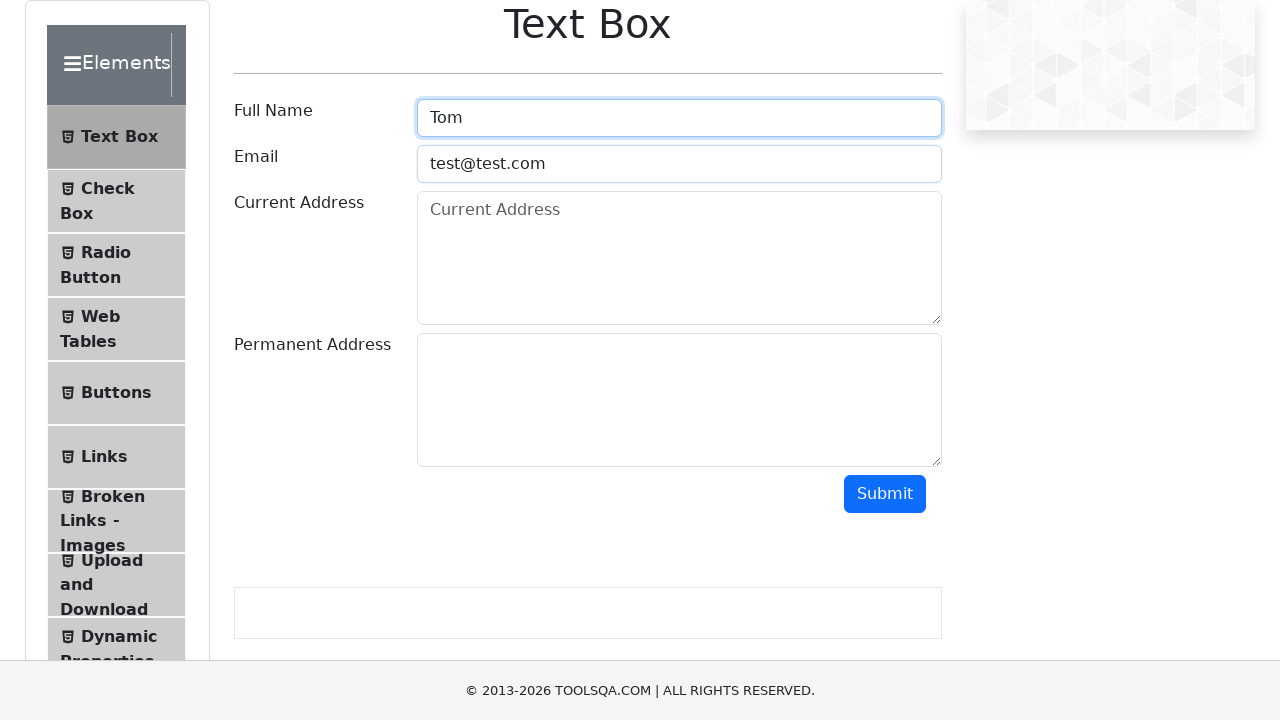

Clicked submit button at (885, 494) on #submit
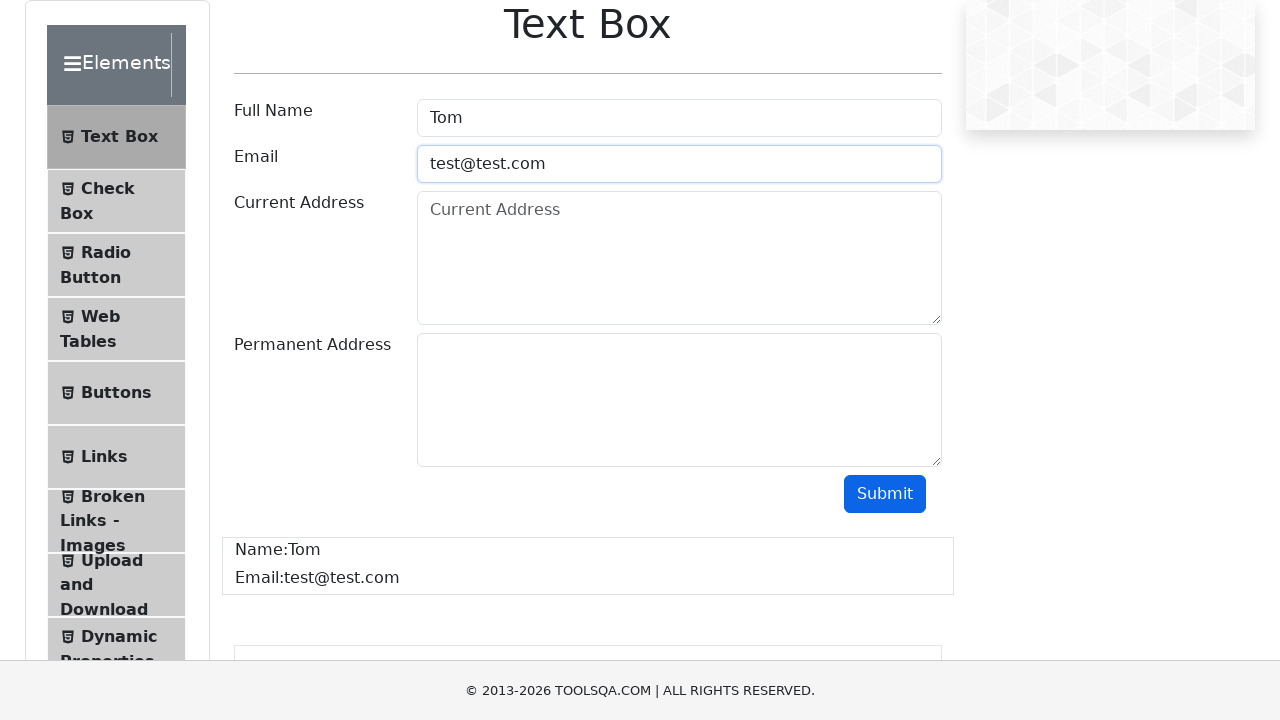

Name output element appeared
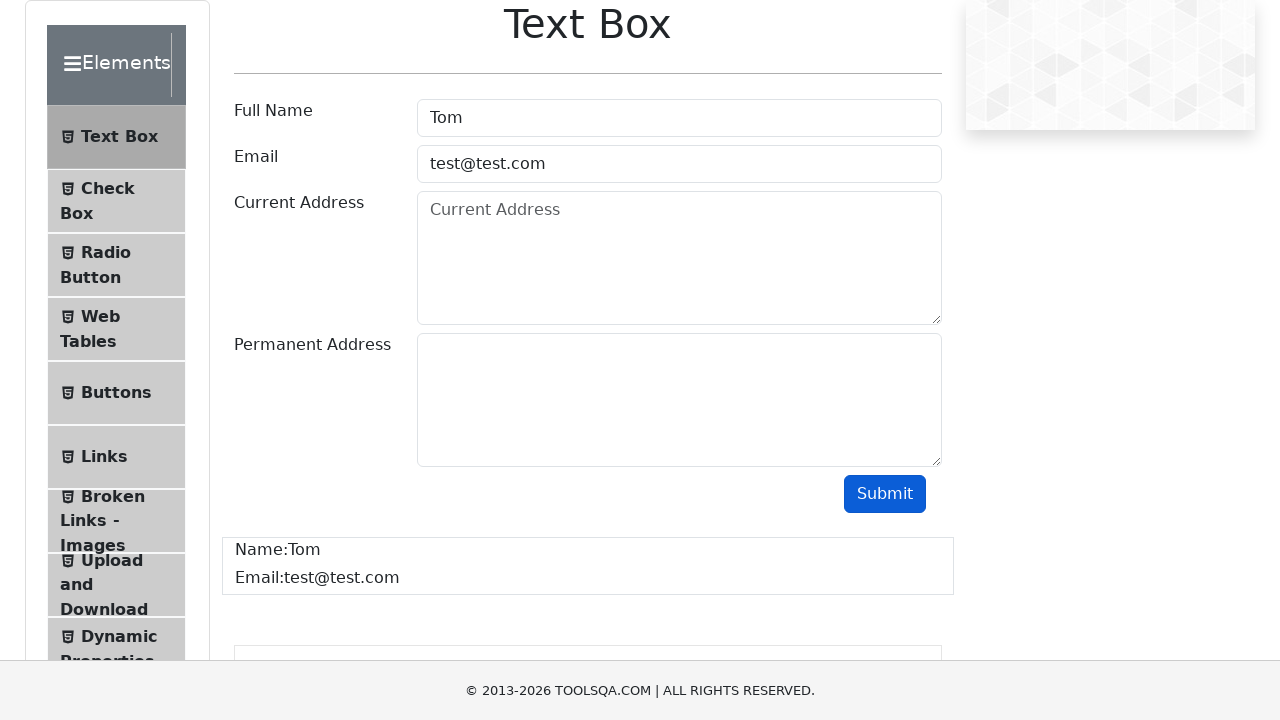

Email output element appeared
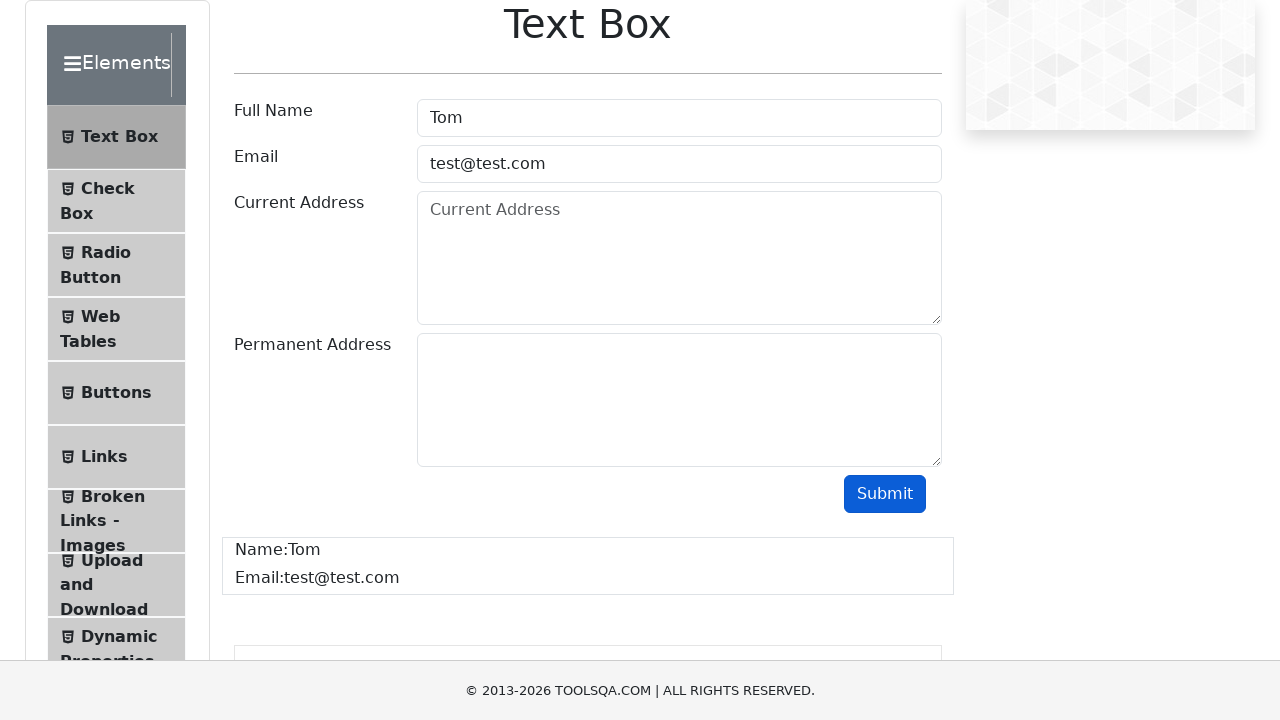

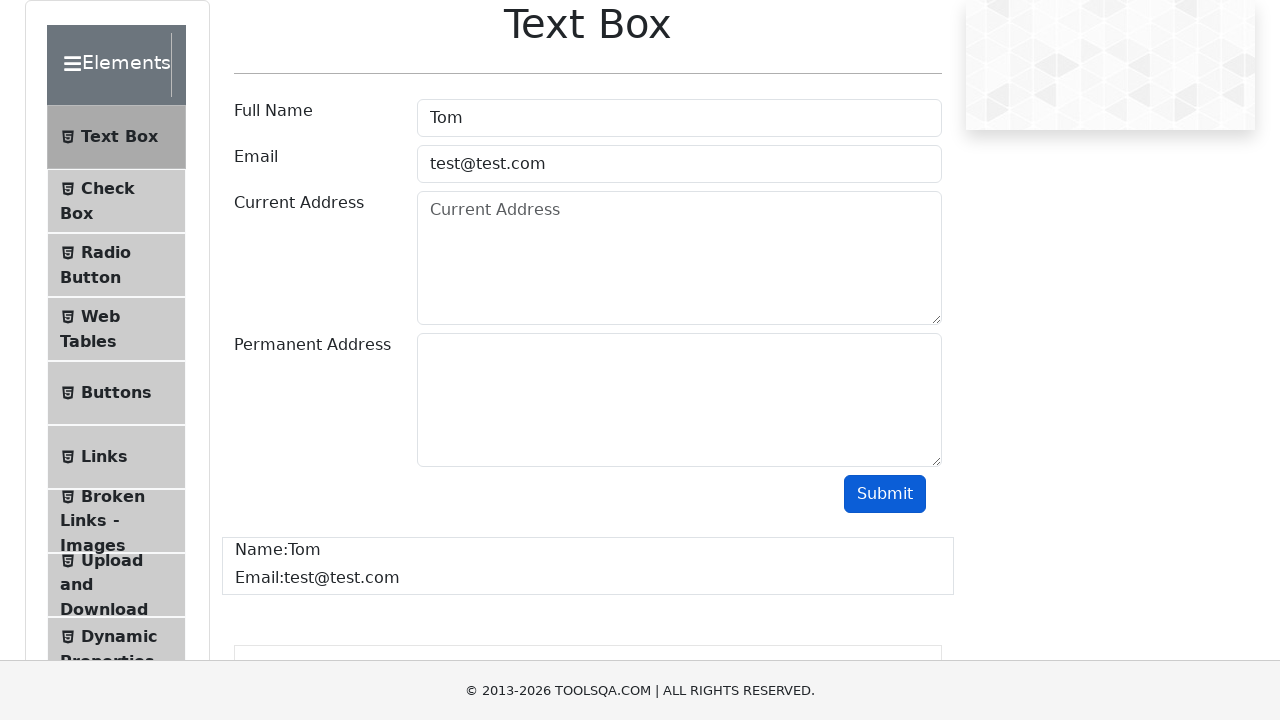